Navigates to the Vetspire test development site and loads the page

Starting URL: https://testdev.vetspire.com

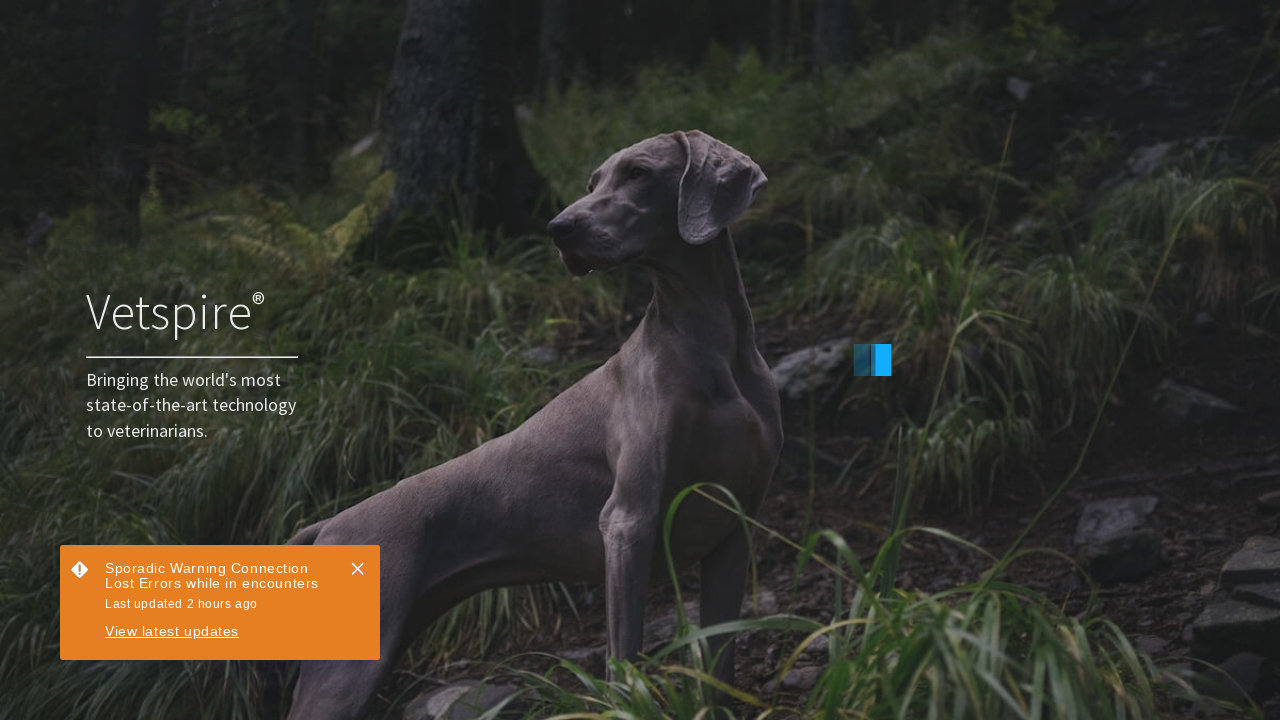

Waited for page to fully load - networkidle state reached on Vetspire test development site
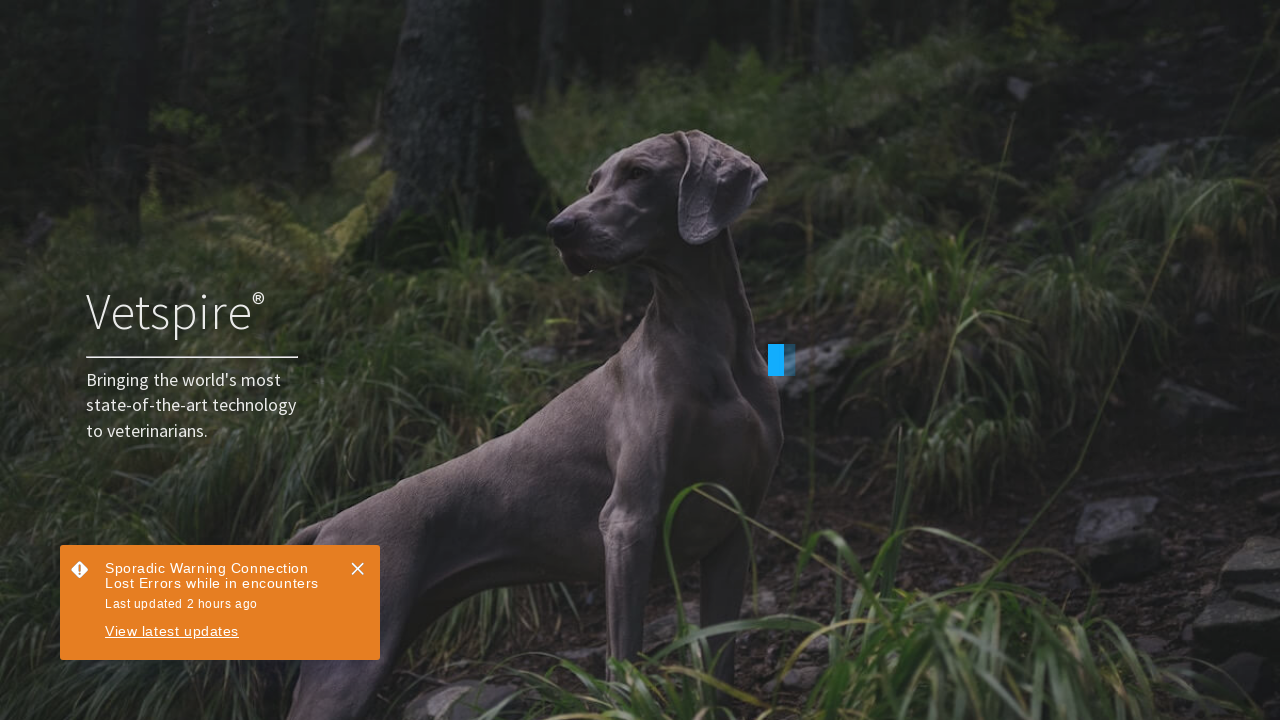

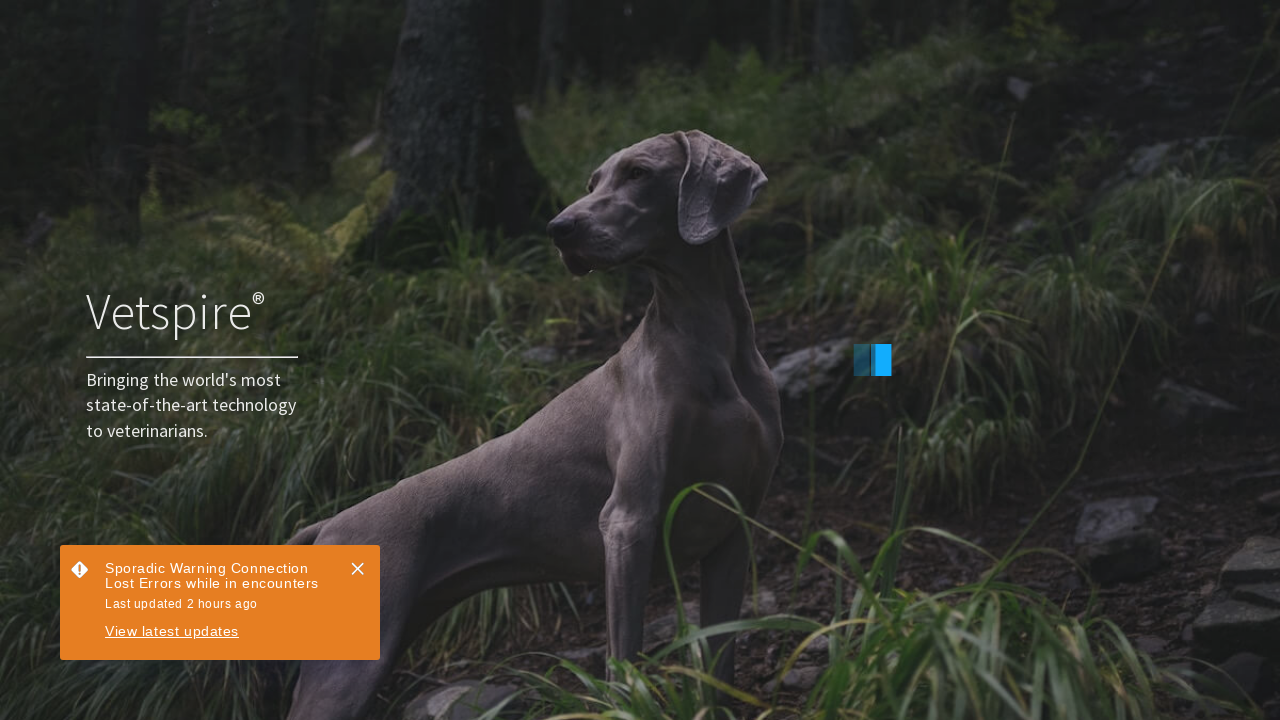